Tests JavaScript prompt alert functionality by triggering a prompt, entering text, and verifying the result is displayed on the page

Starting URL: https://the-internet.herokuapp.com/javascript_alerts

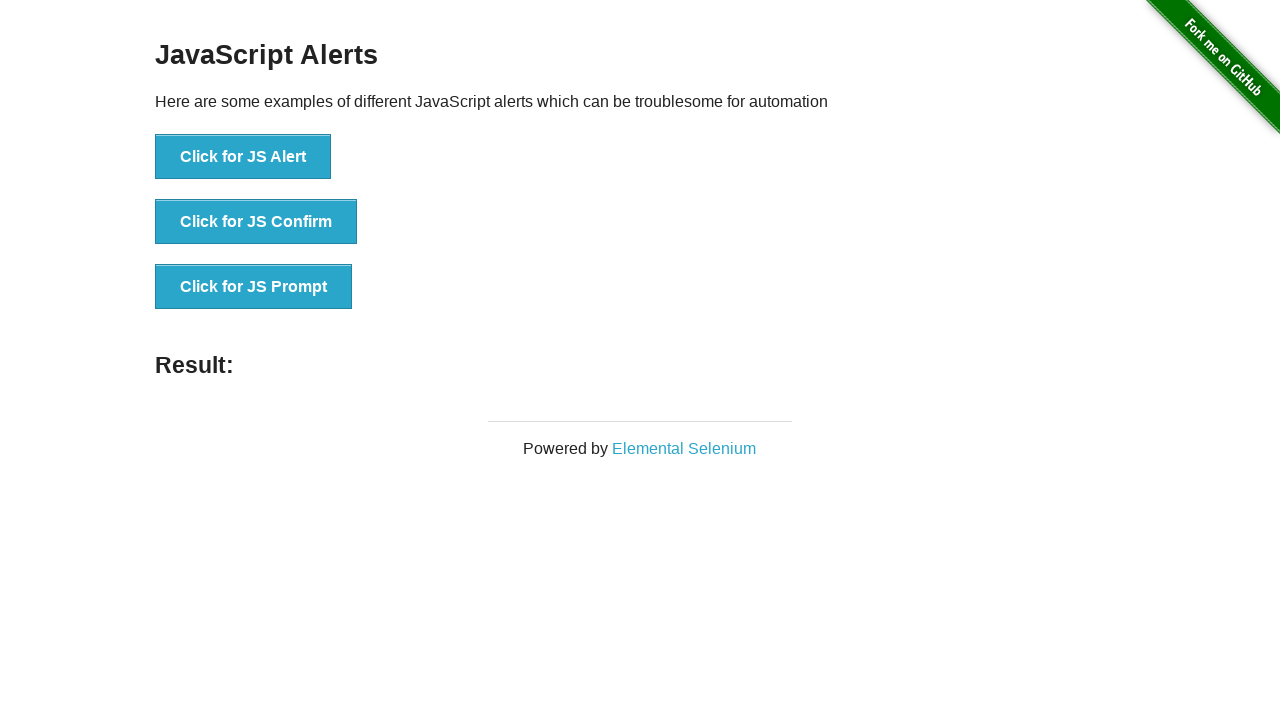

Clicked button to trigger JavaScript prompt at (254, 287) on xpath=//button[text()='Click for JS Prompt']
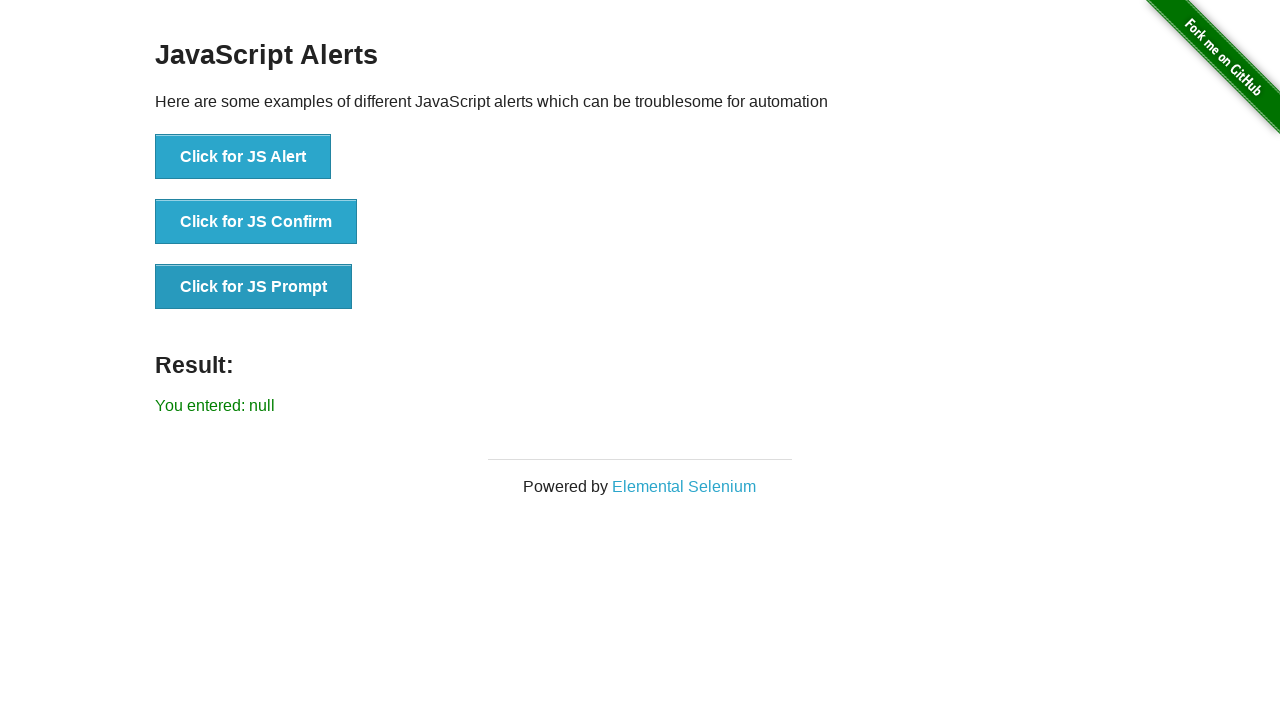

Set up dialog handler to accept prompt with 'Welcome' text
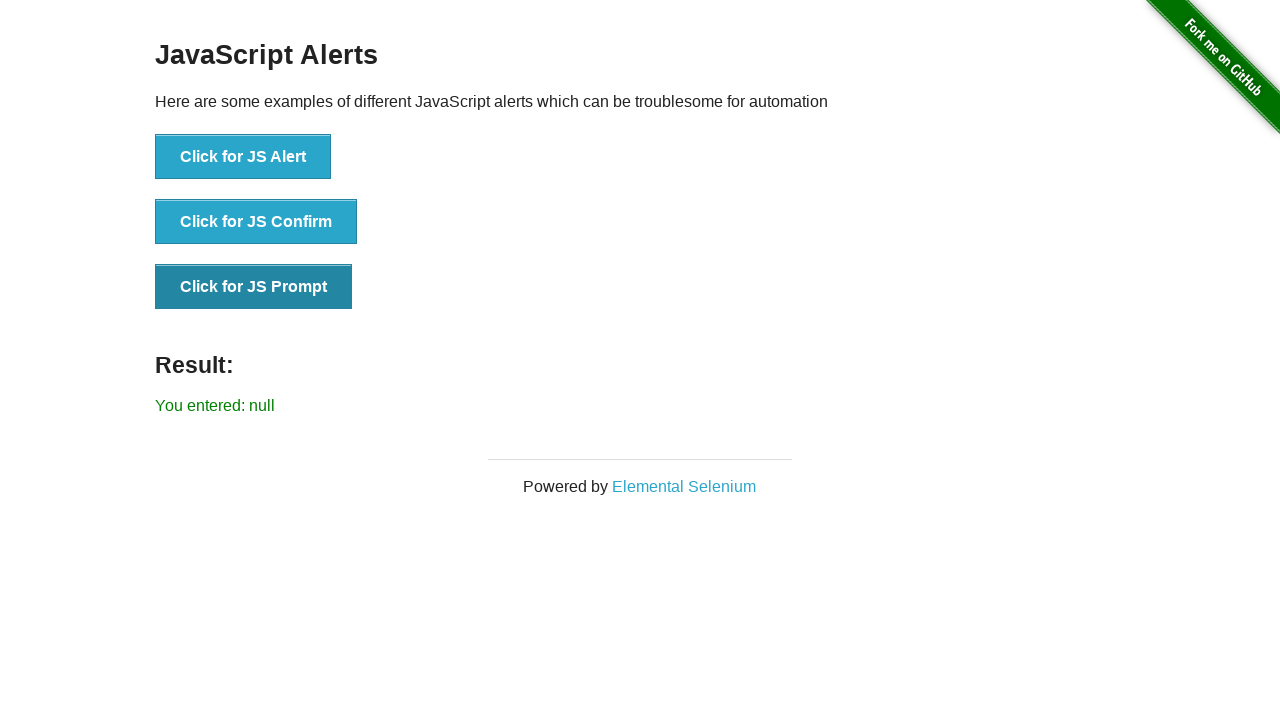

Clicked button again to trigger JavaScript prompt and submit dialog at (254, 287) on xpath=//button[text()='Click for JS Prompt']
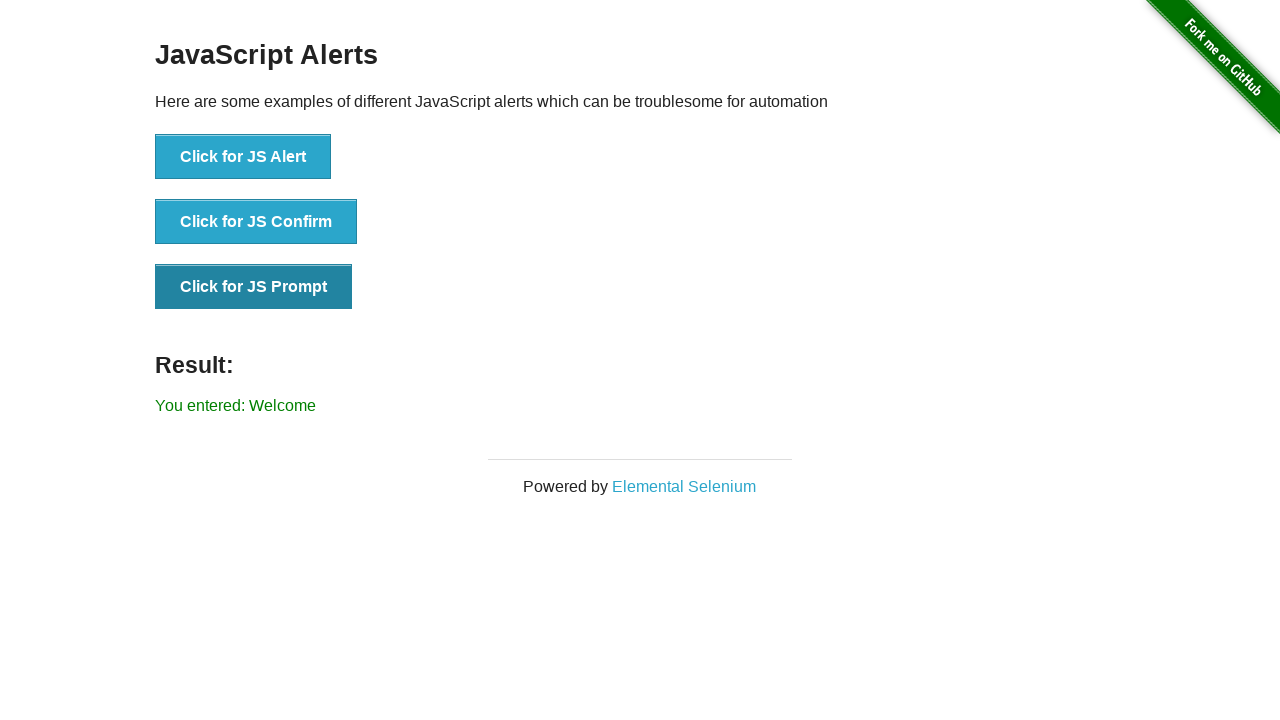

Verified result text 'You entered: Welcome' is displayed on page
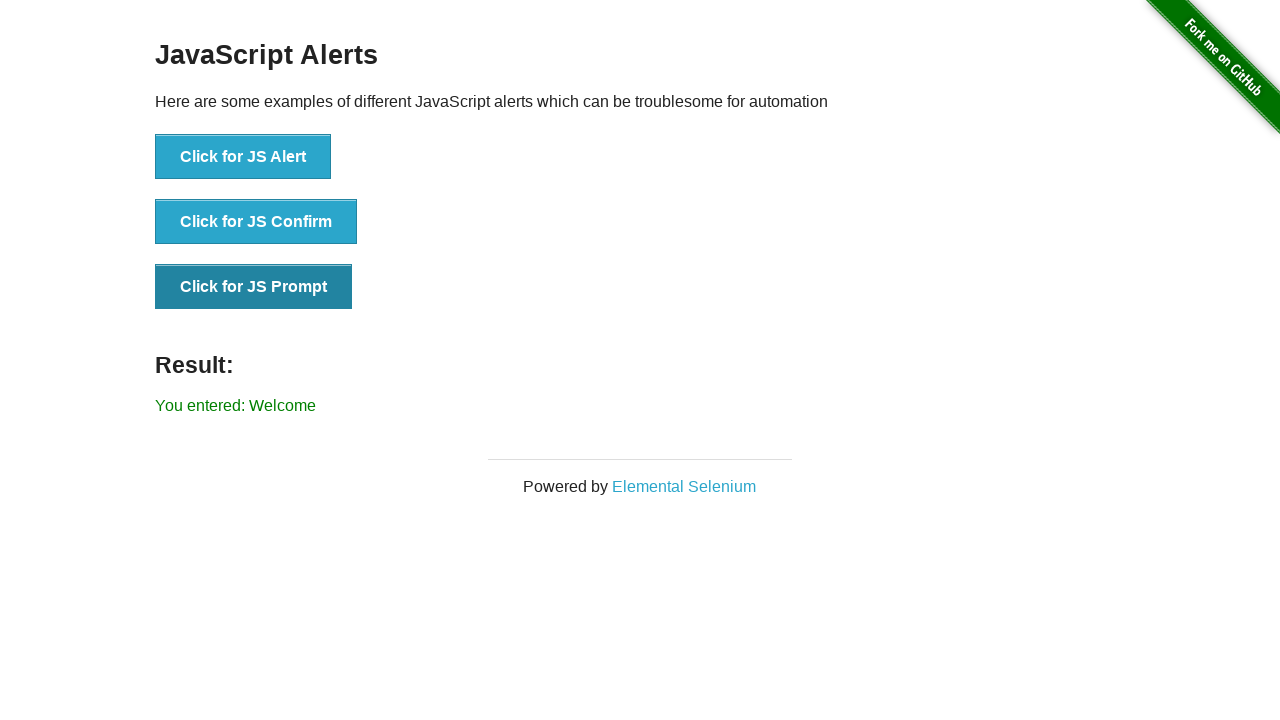

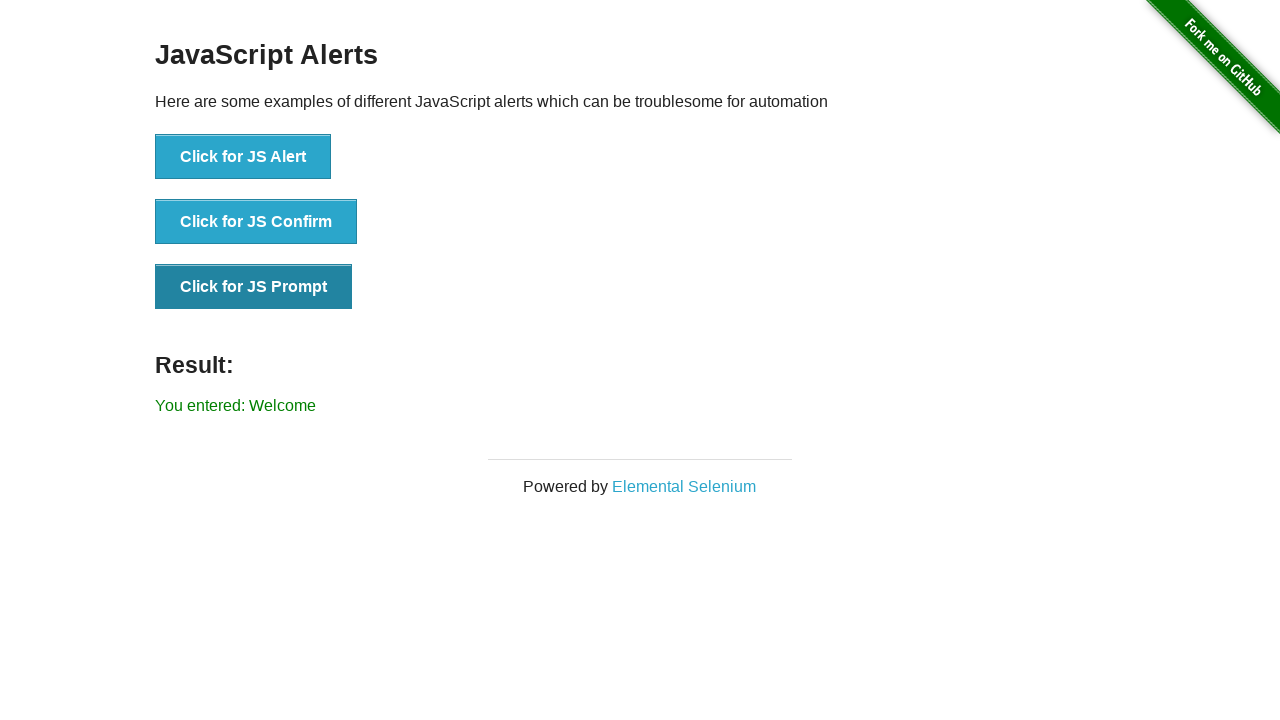